Tests multi-tab browser functionality by locating footer links in the first column, opening each link in a new tab using keyboard shortcuts, then switching between tabs to verify they loaded correctly.

Starting URL: https://www.rahulshettyacademy.com/AutomationPractice/

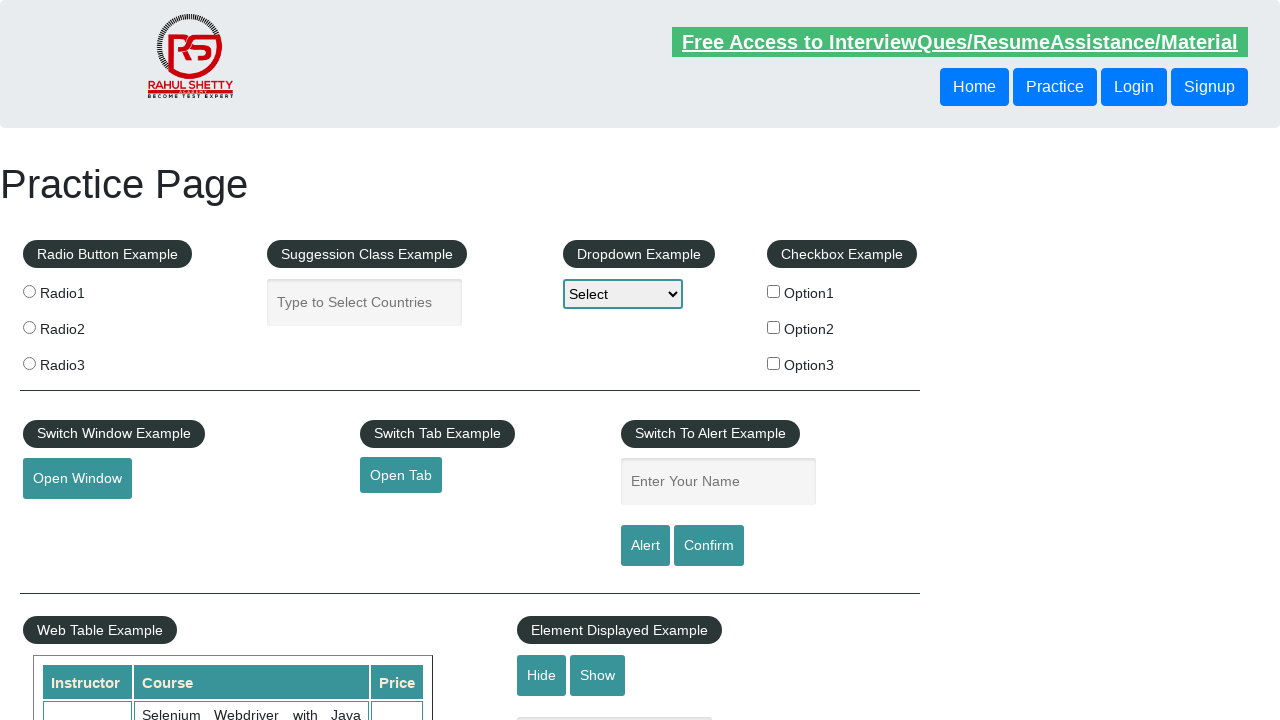

Footer section loaded
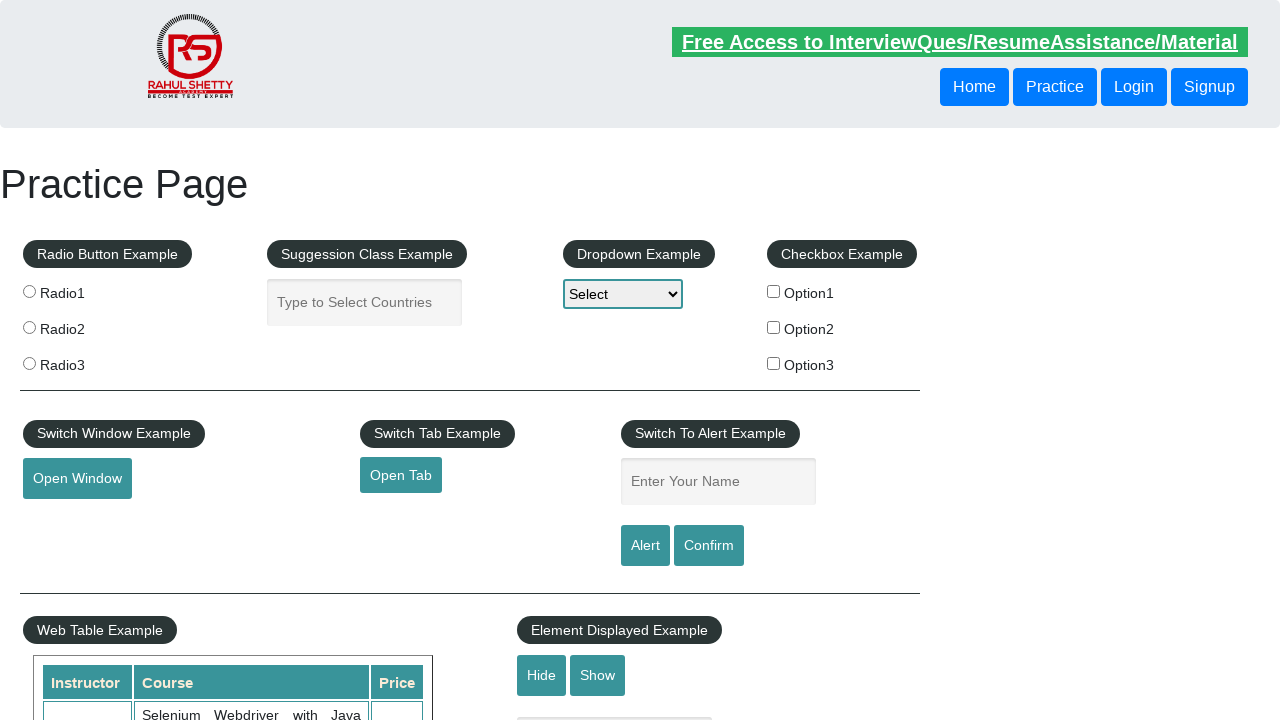

Located first column of footer links
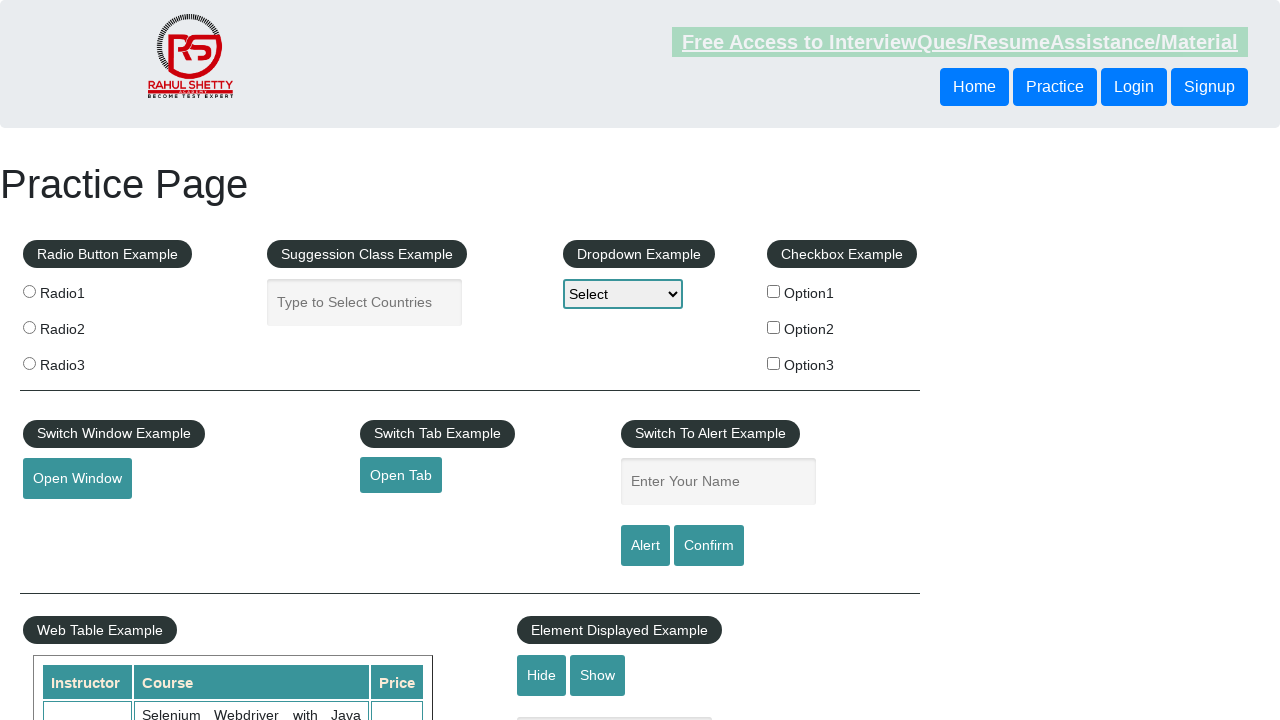

Found 5 links in footer first column
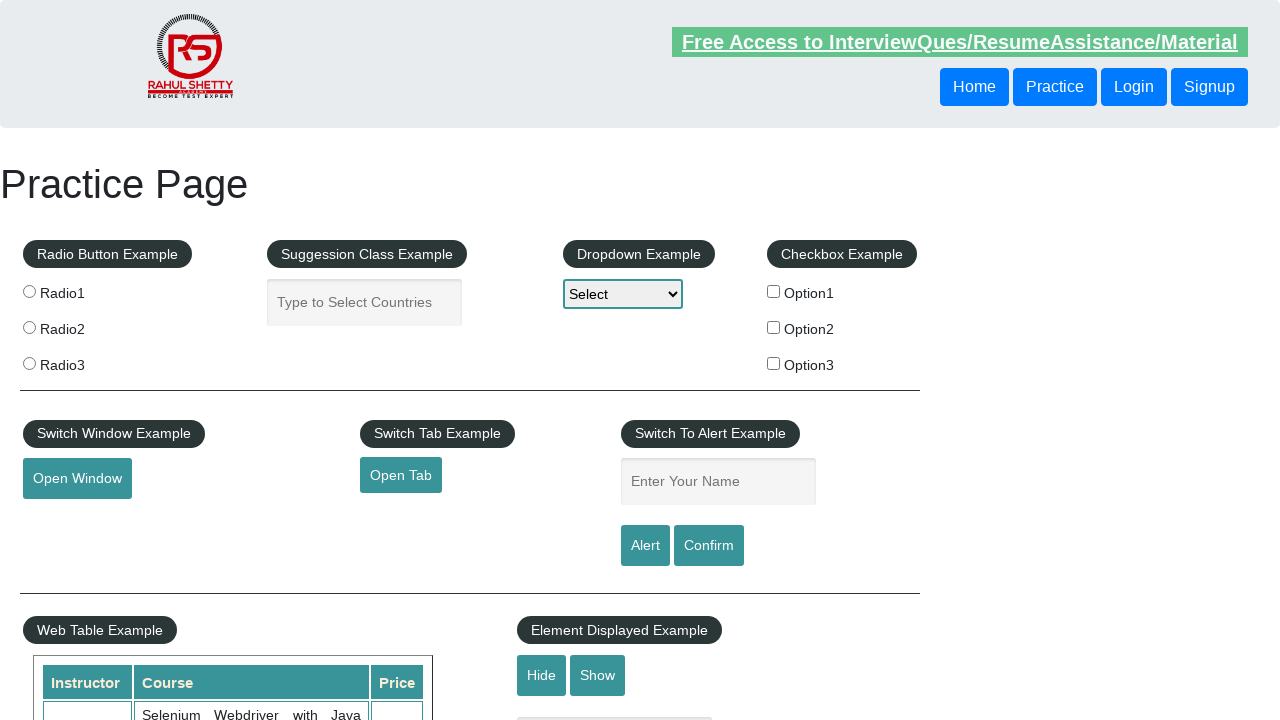

Opened footer link 1 in new tab using Ctrl+Click at (68, 520) on xpath=//table/tbody/tr/td[1]/ul >> a >> nth=1
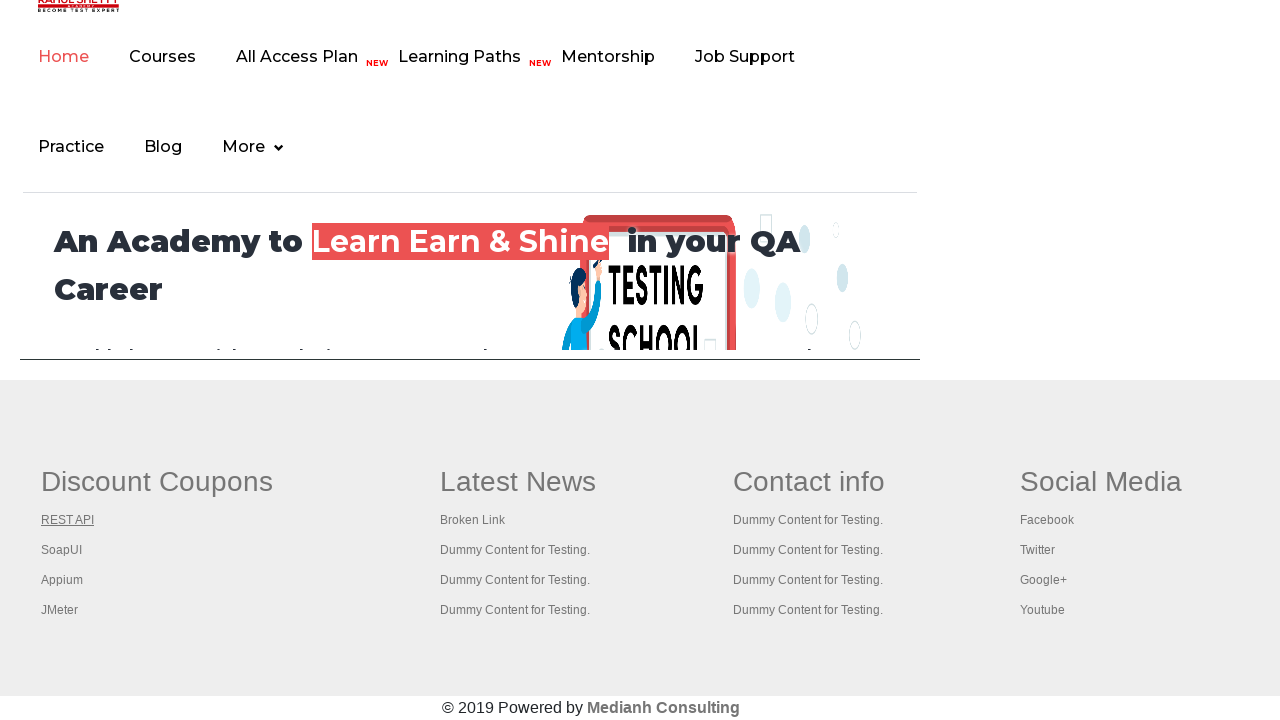

Waited for new tab to open (link 1)
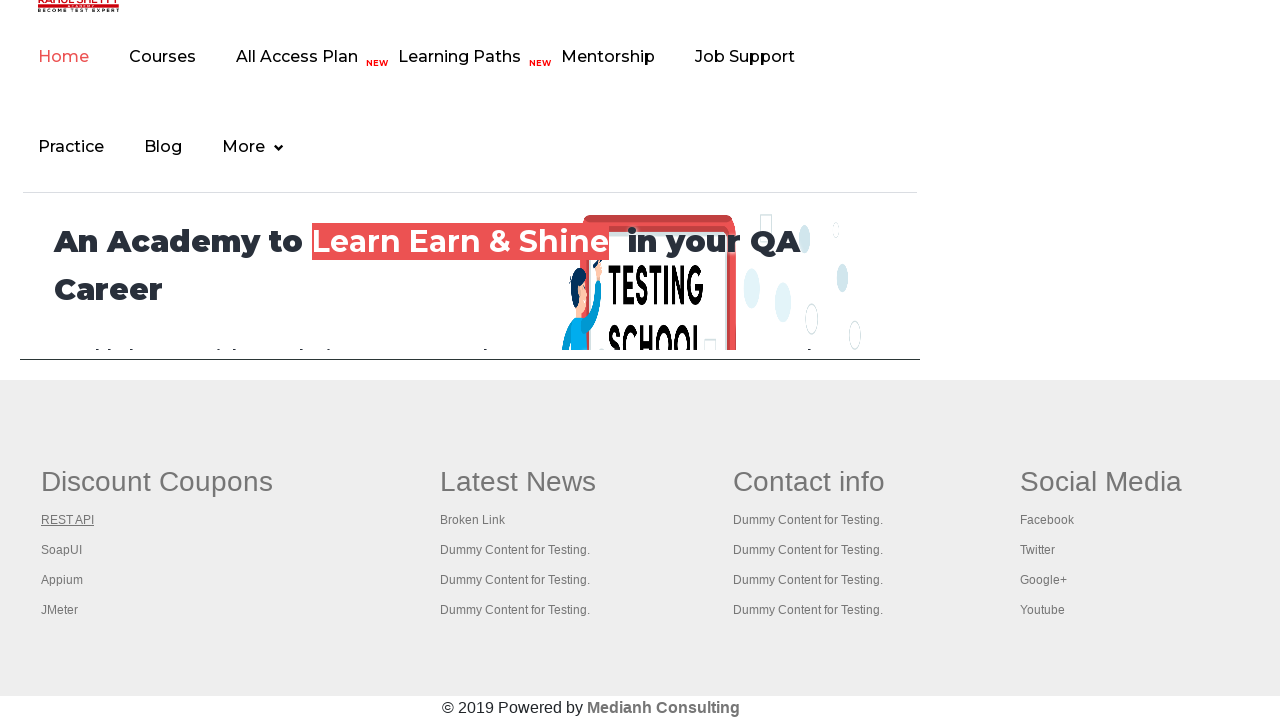

Opened footer link 2 in new tab using Ctrl+Click at (62, 550) on xpath=//table/tbody/tr/td[1]/ul >> a >> nth=2
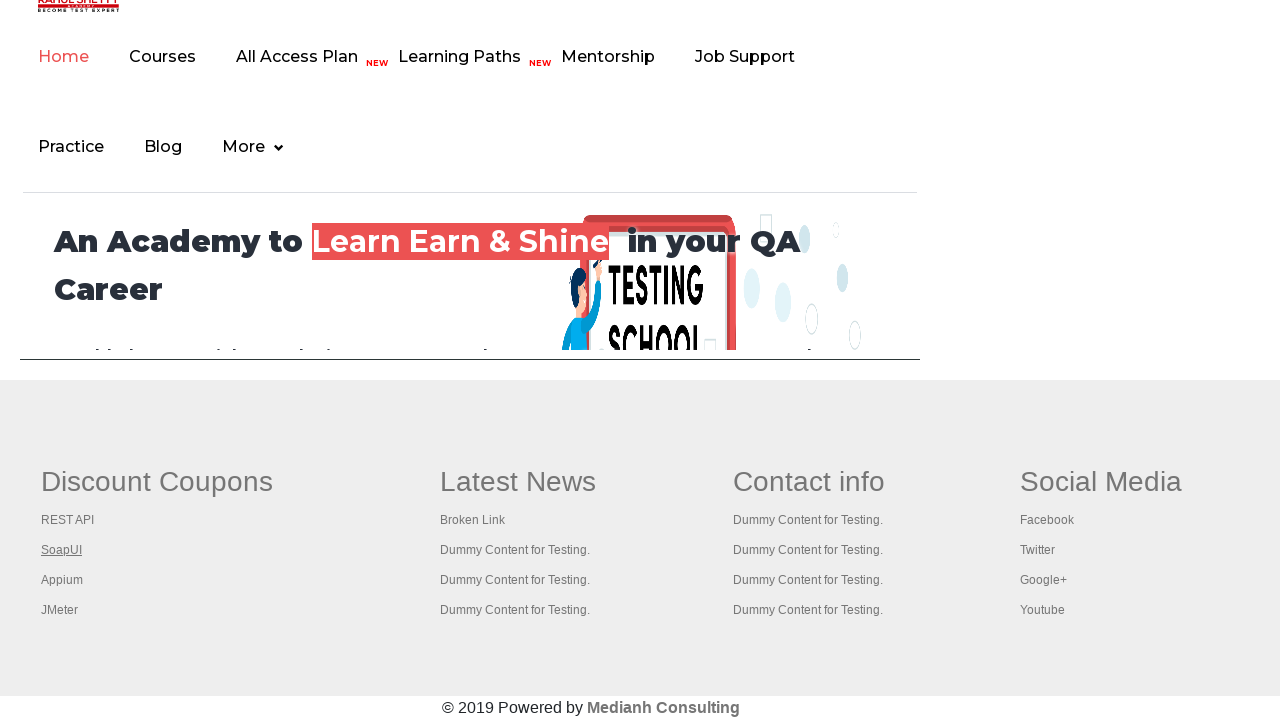

Waited for new tab to open (link 2)
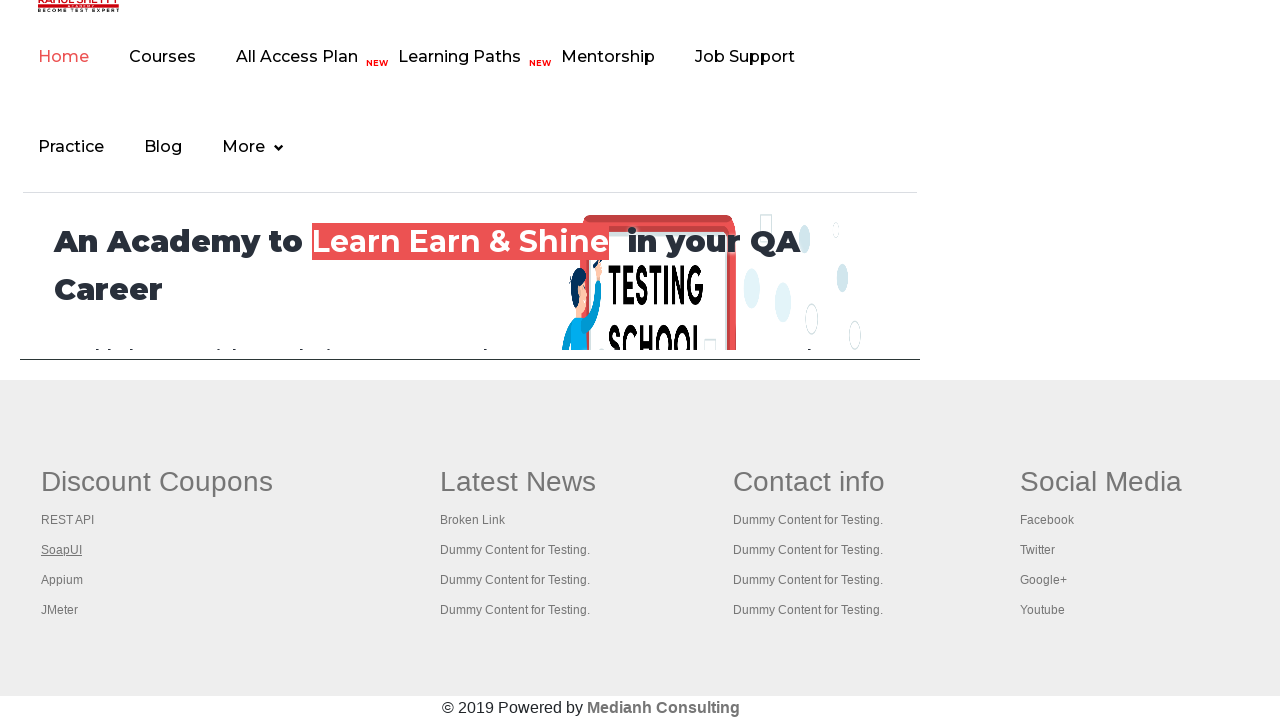

Opened footer link 3 in new tab using Ctrl+Click at (62, 580) on xpath=//table/tbody/tr/td[1]/ul >> a >> nth=3
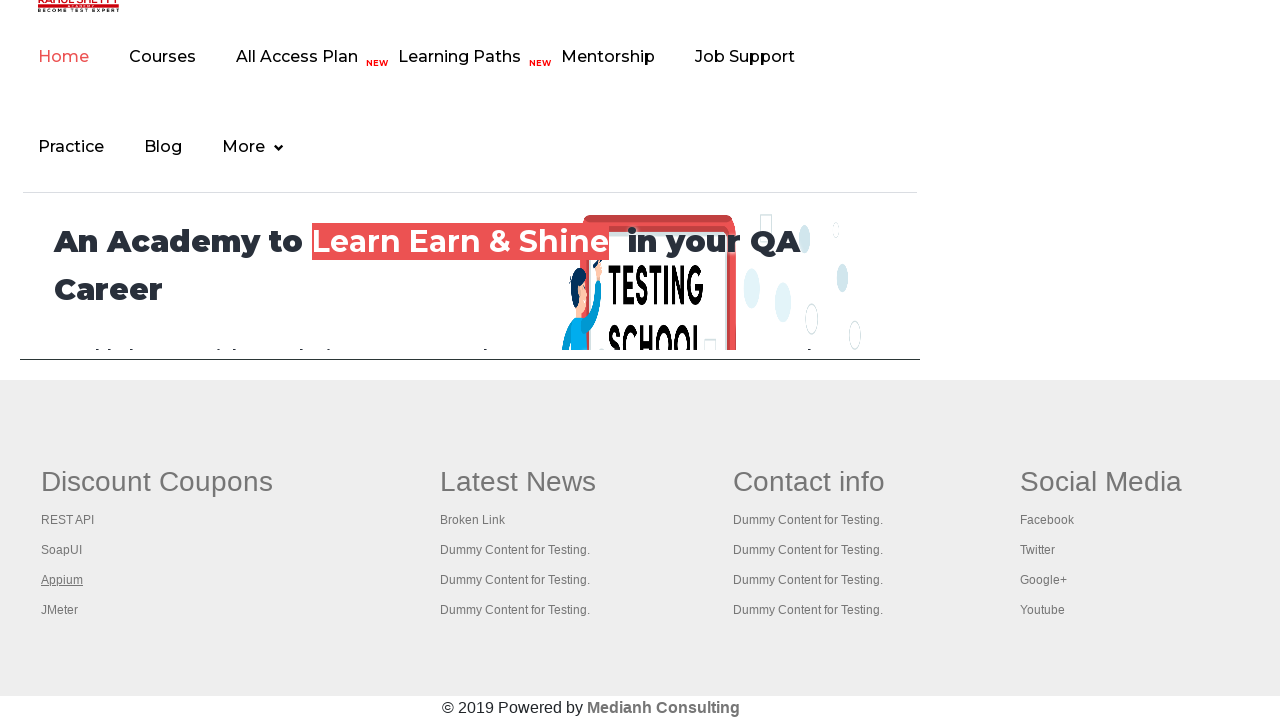

Waited for new tab to open (link 3)
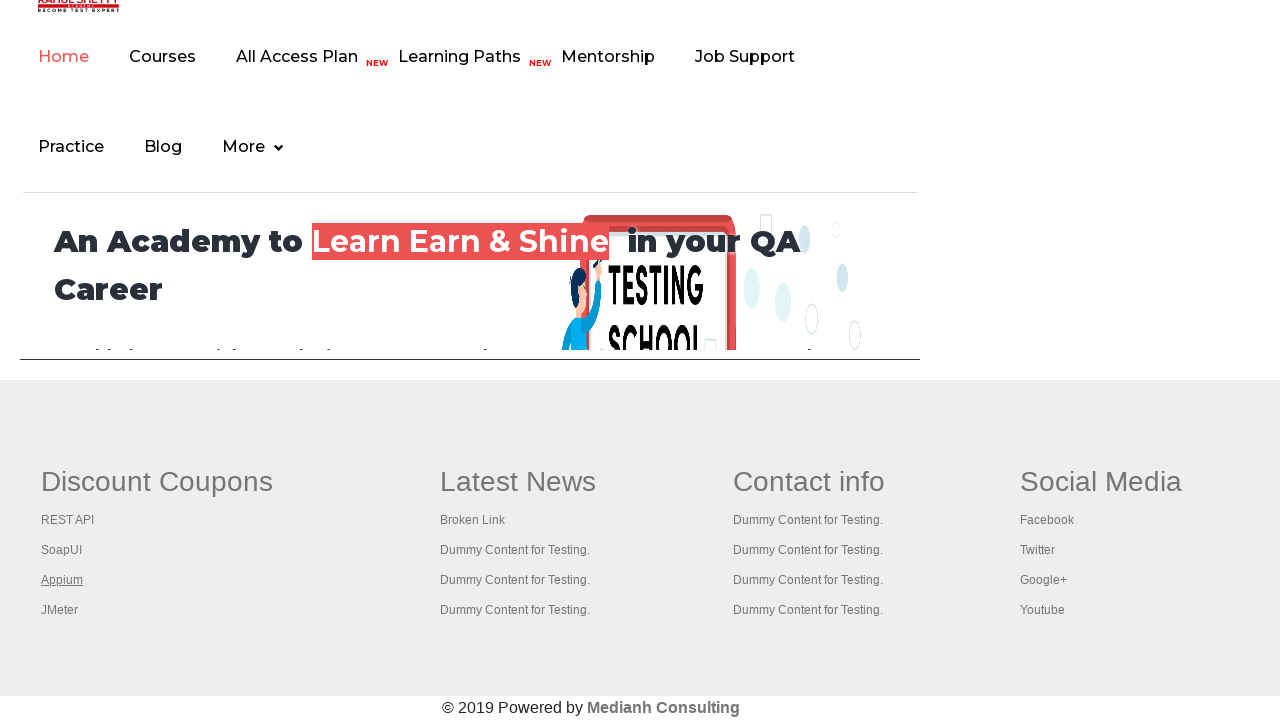

Opened footer link 4 in new tab using Ctrl+Click at (60, 610) on xpath=//table/tbody/tr/td[1]/ul >> a >> nth=4
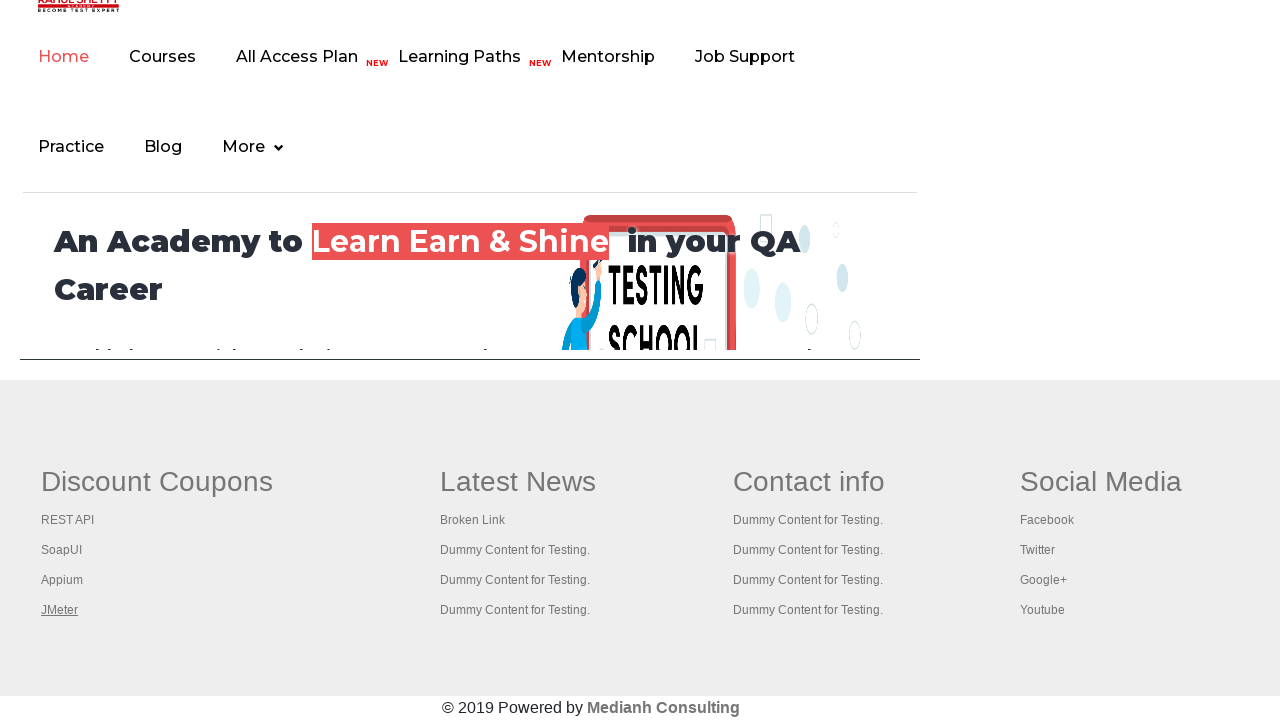

Waited for new tab to open (link 4)
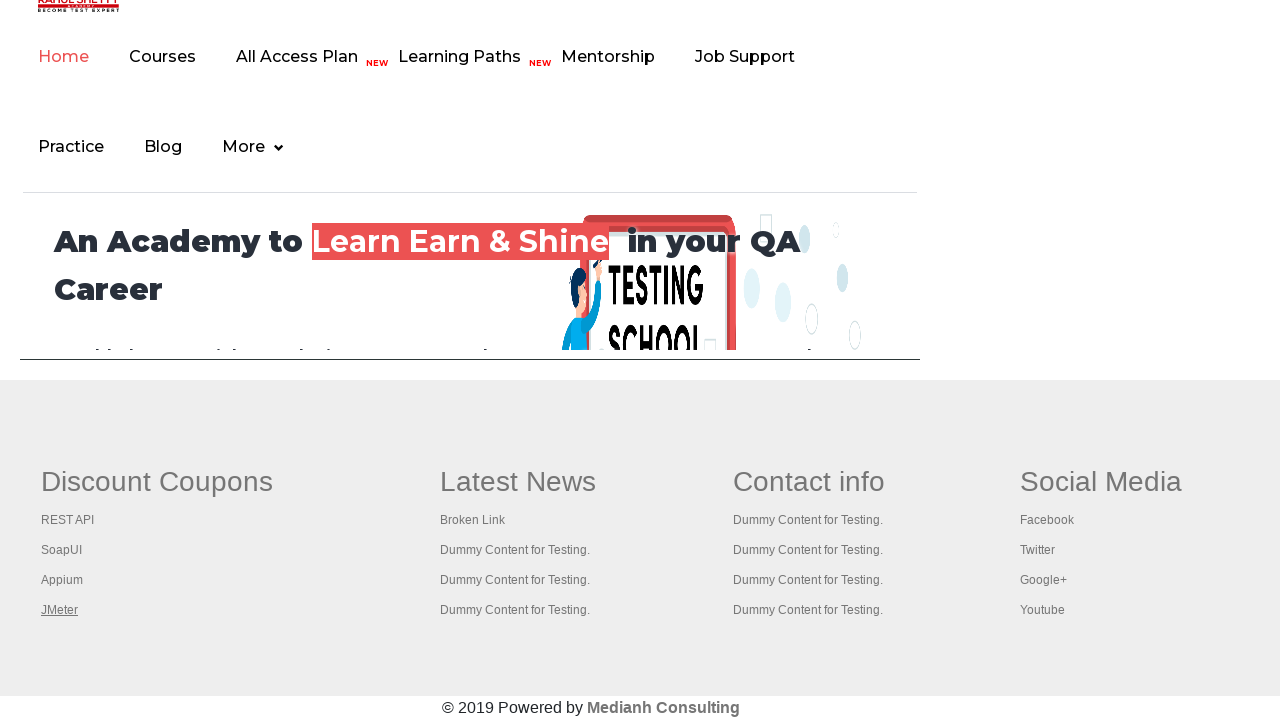

Retrieved all open tabs (5 total)
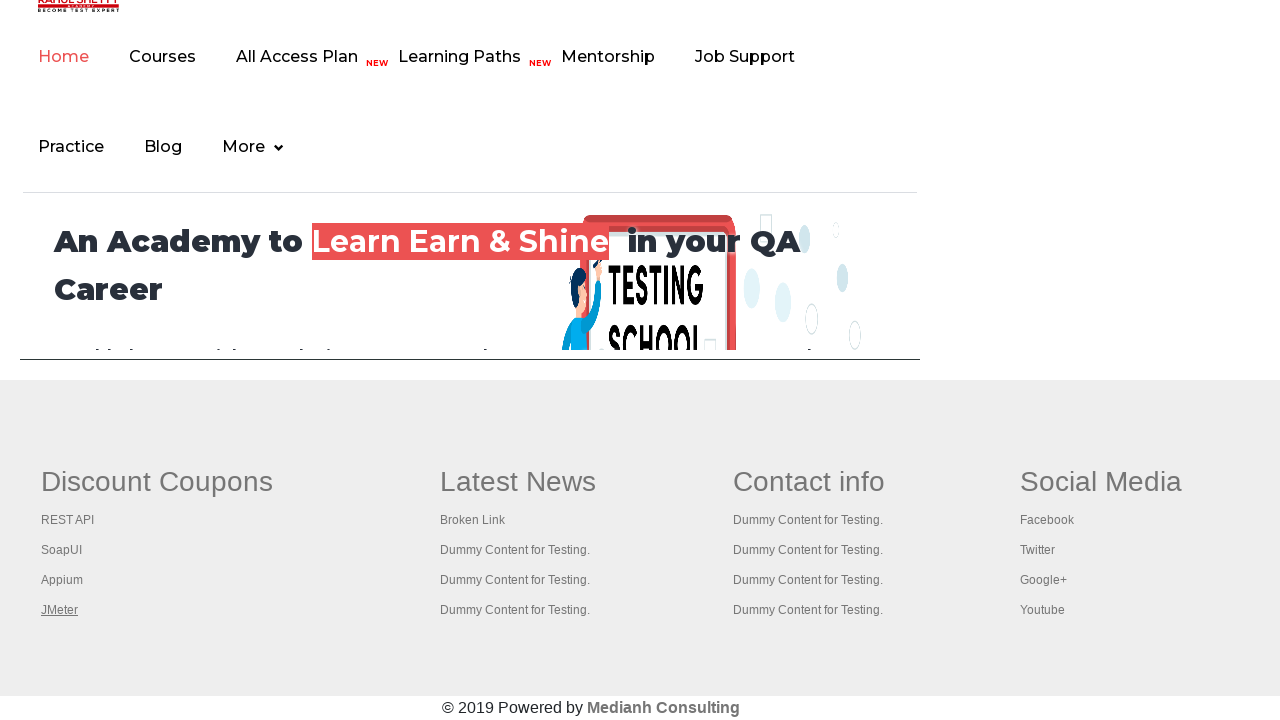

Switched to new tab and brought it to focus
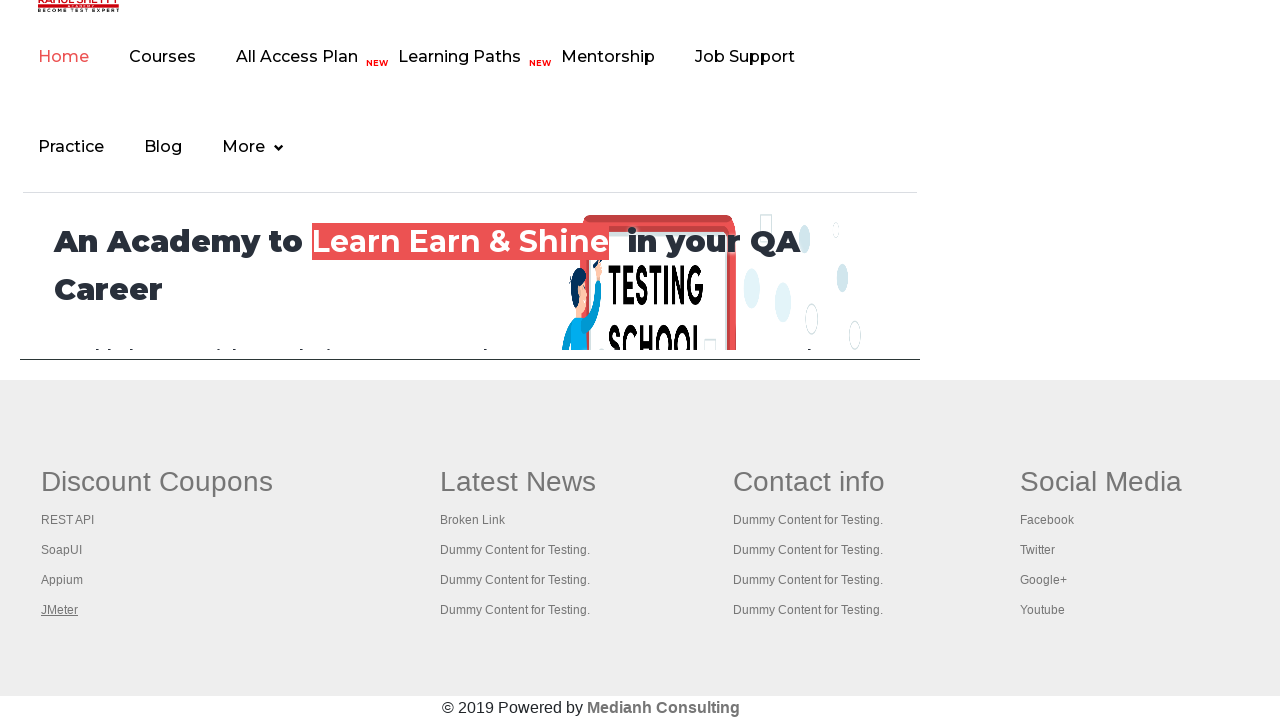

Verified tab loaded with domcontentloaded state
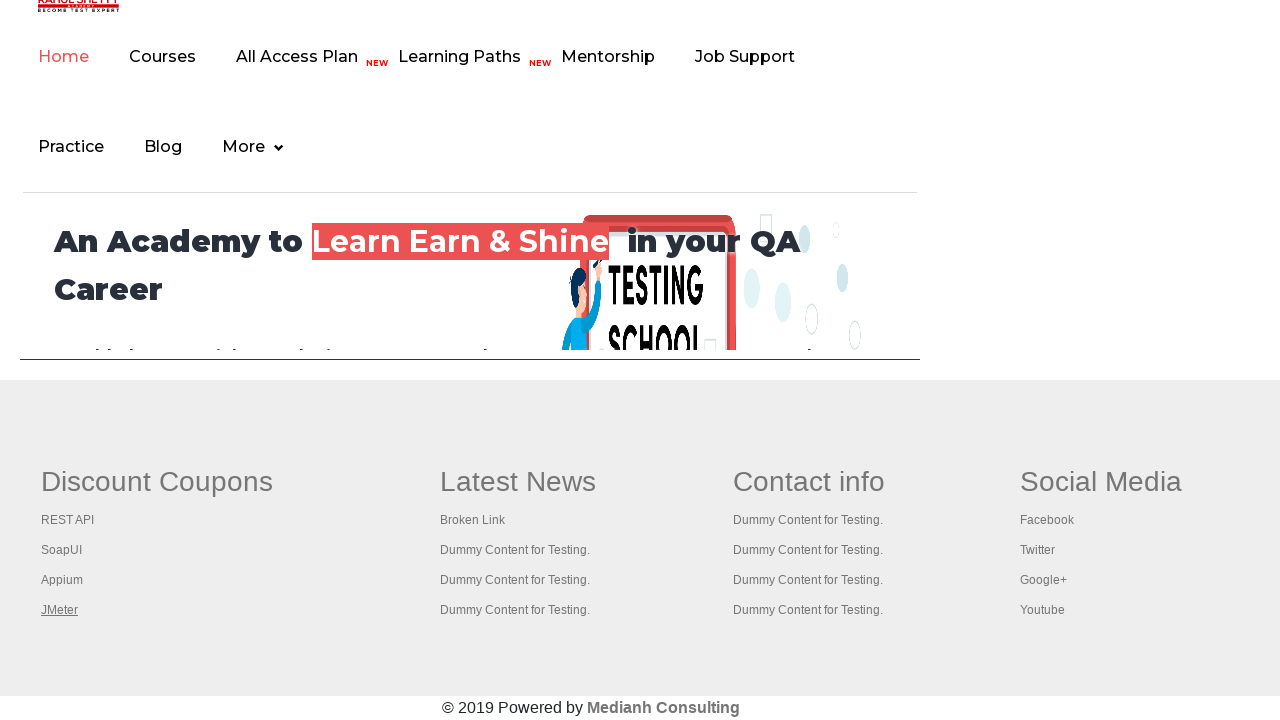

Switched to new tab and brought it to focus
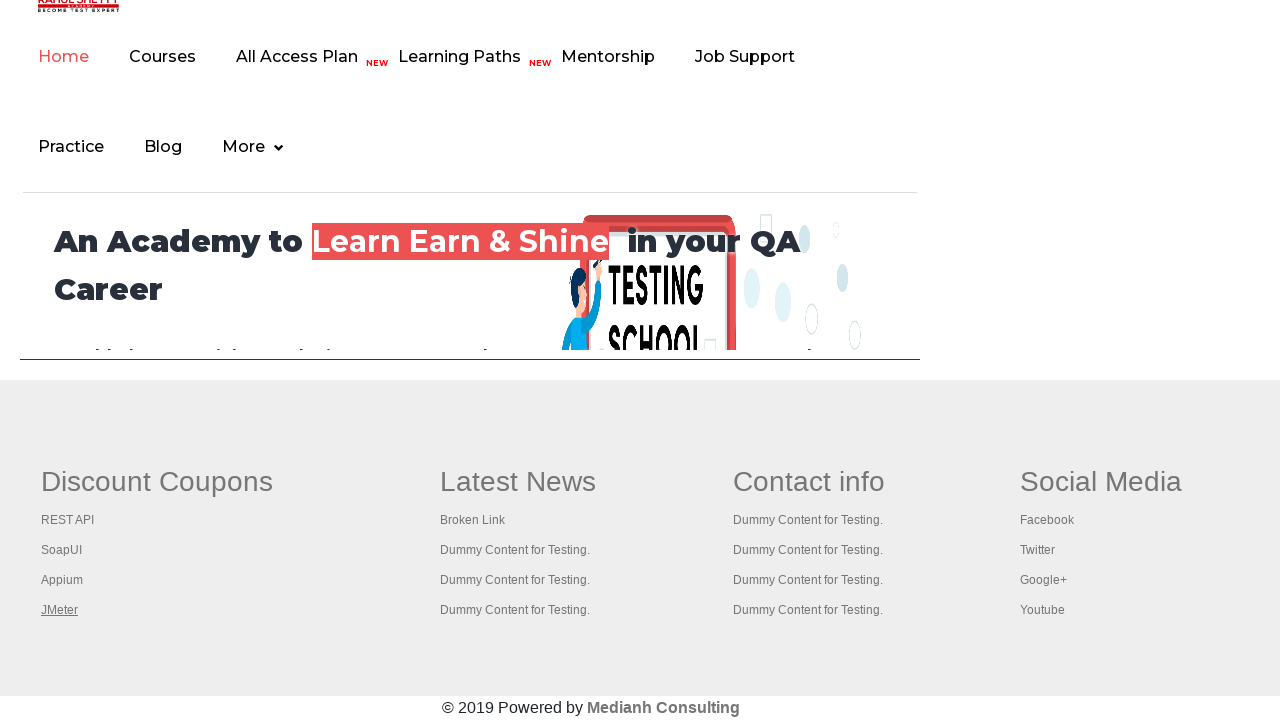

Verified tab loaded with domcontentloaded state
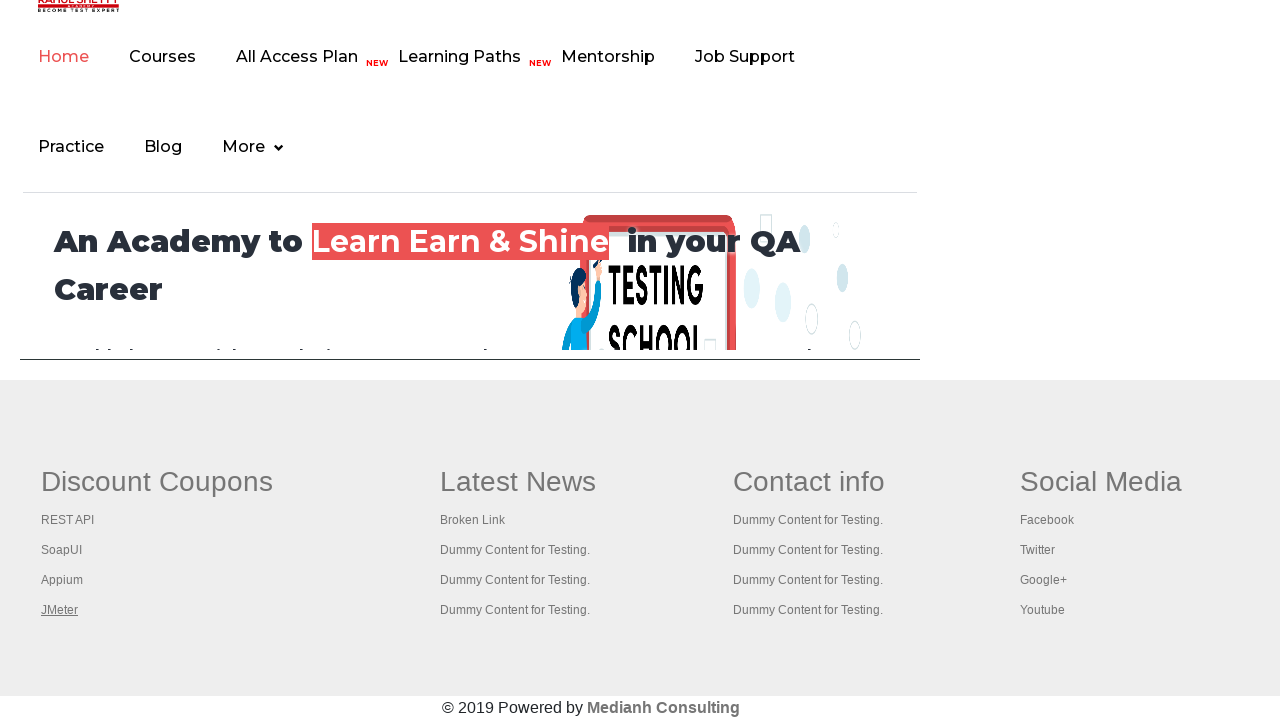

Switched to new tab and brought it to focus
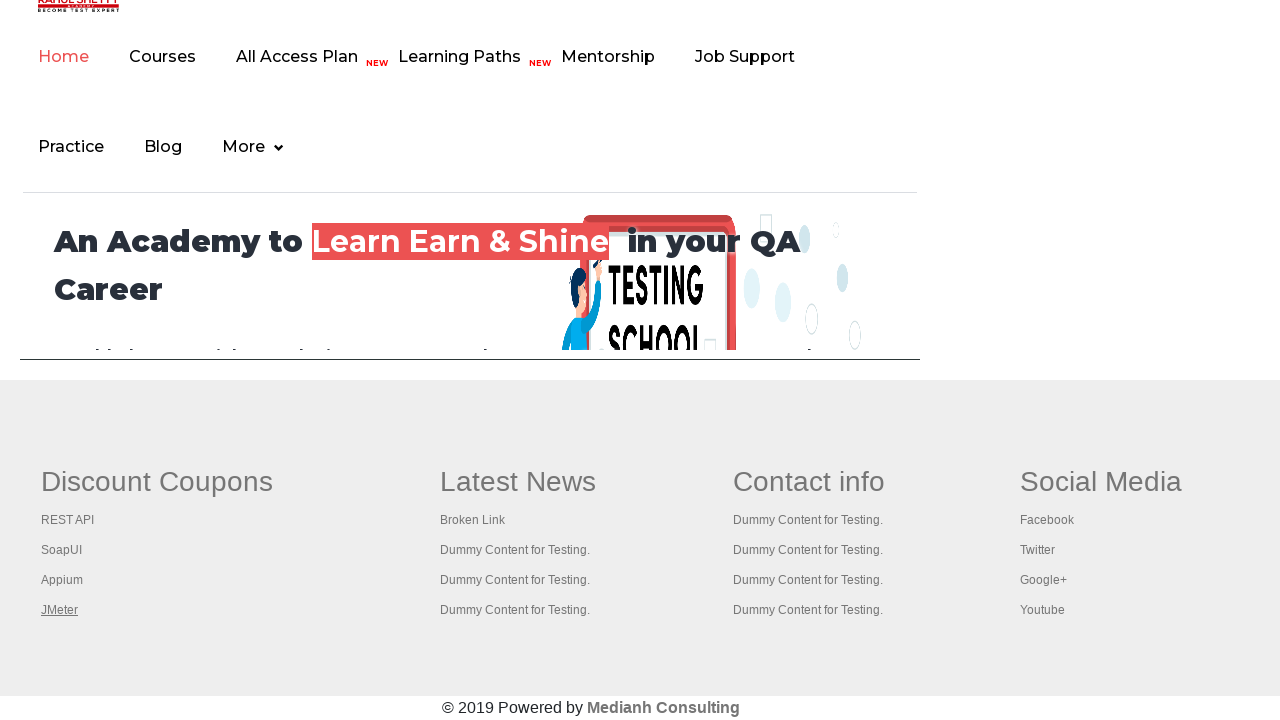

Verified tab loaded with domcontentloaded state
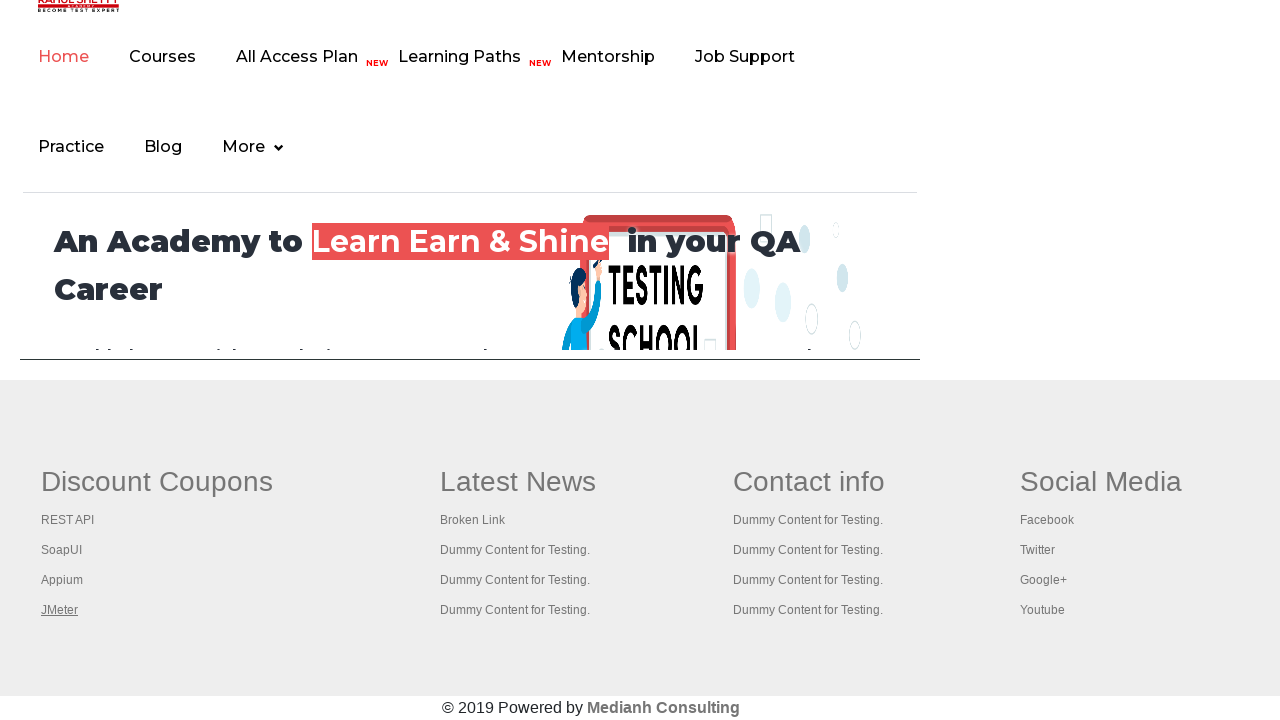

Switched to new tab and brought it to focus
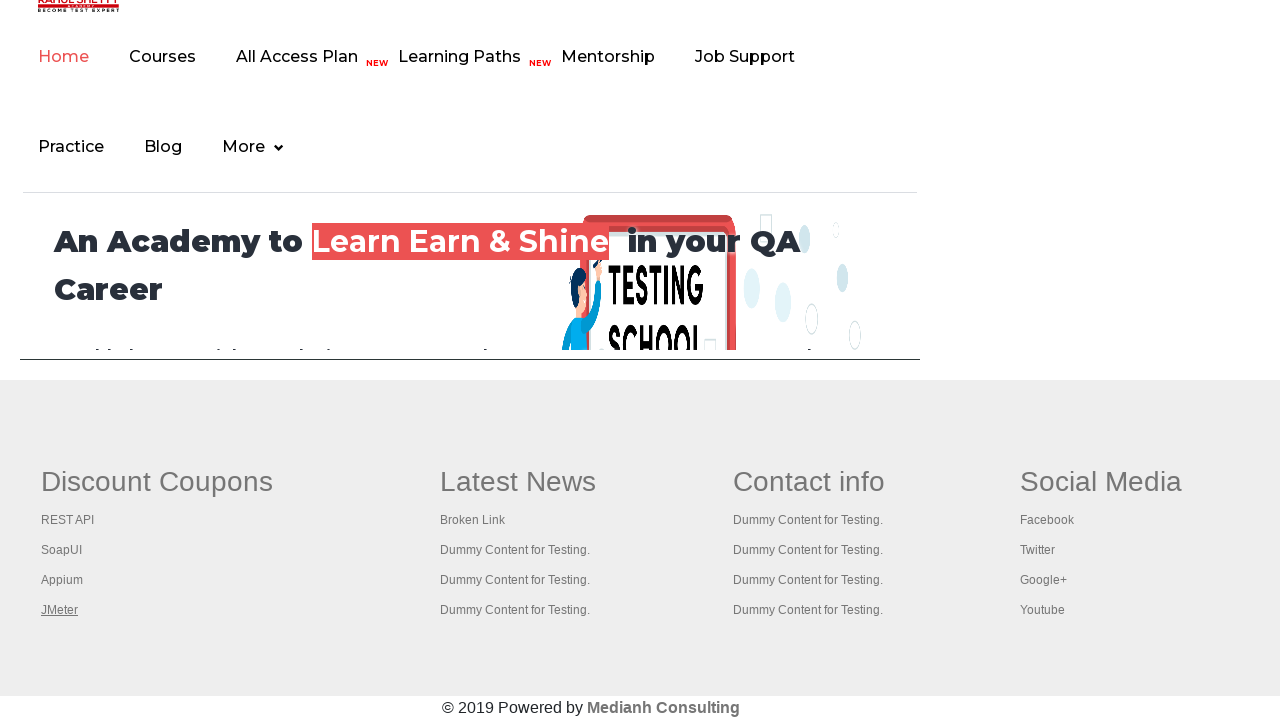

Verified tab loaded with domcontentloaded state
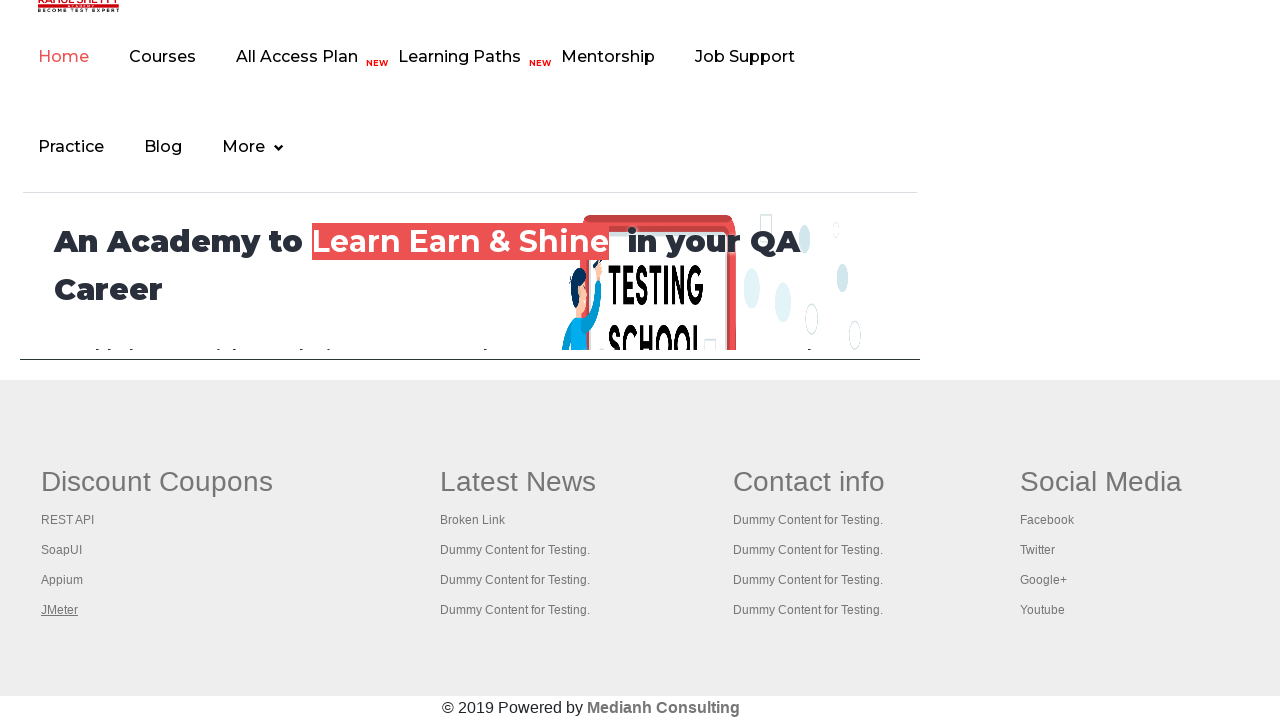

Switched to new tab and brought it to focus
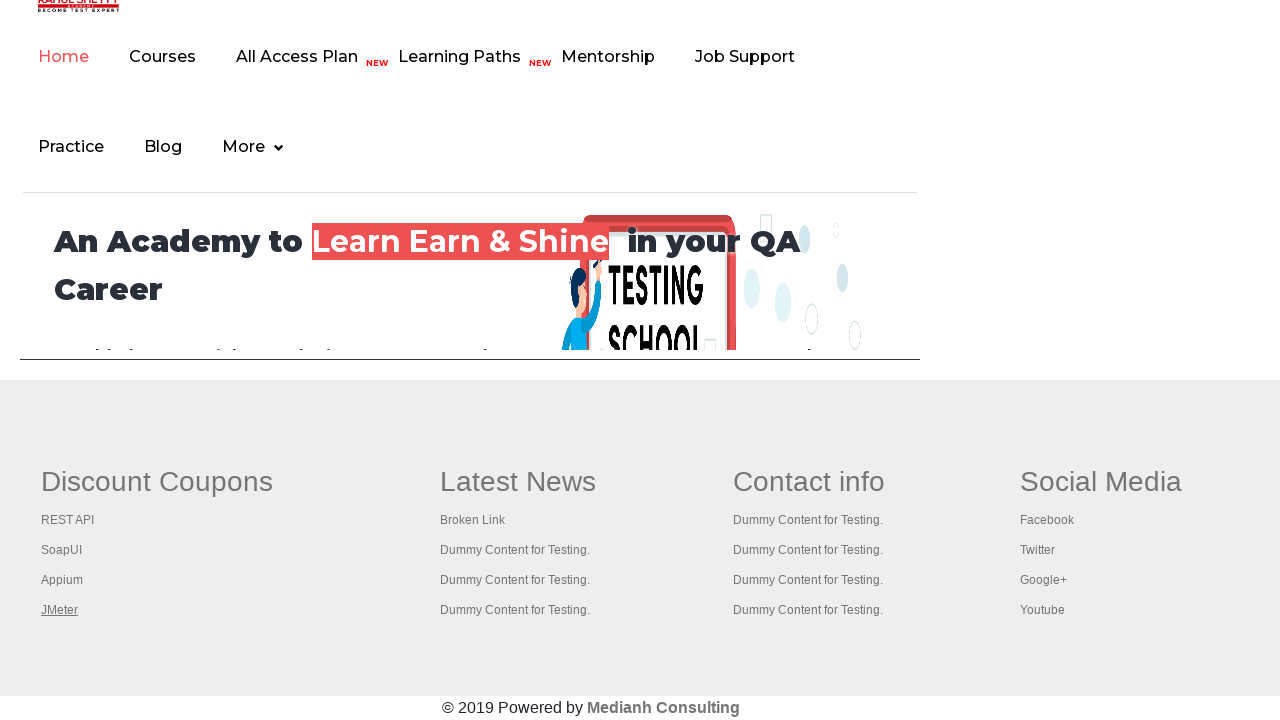

Verified tab loaded with domcontentloaded state
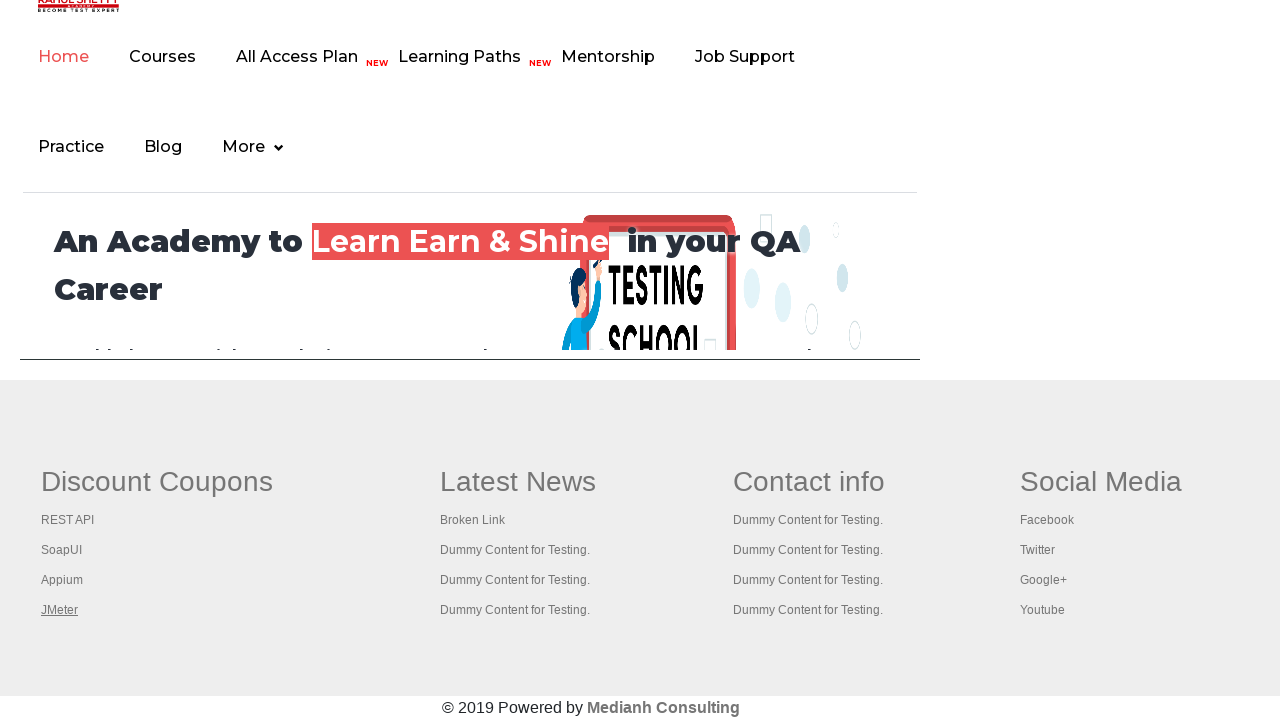

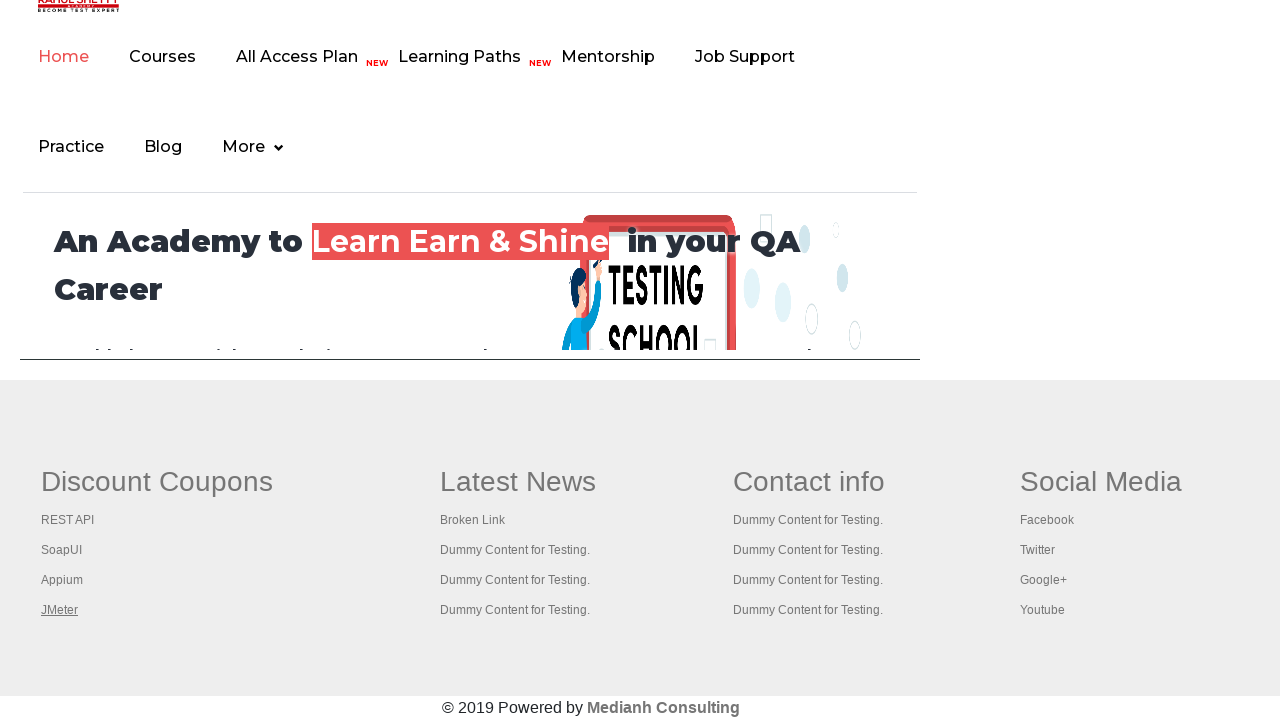